Tests a registration form by filling in three required input fields and submitting the form, then verifies the success message is displayed.

Starting URL: http://suninjuly.github.io/registration1.html

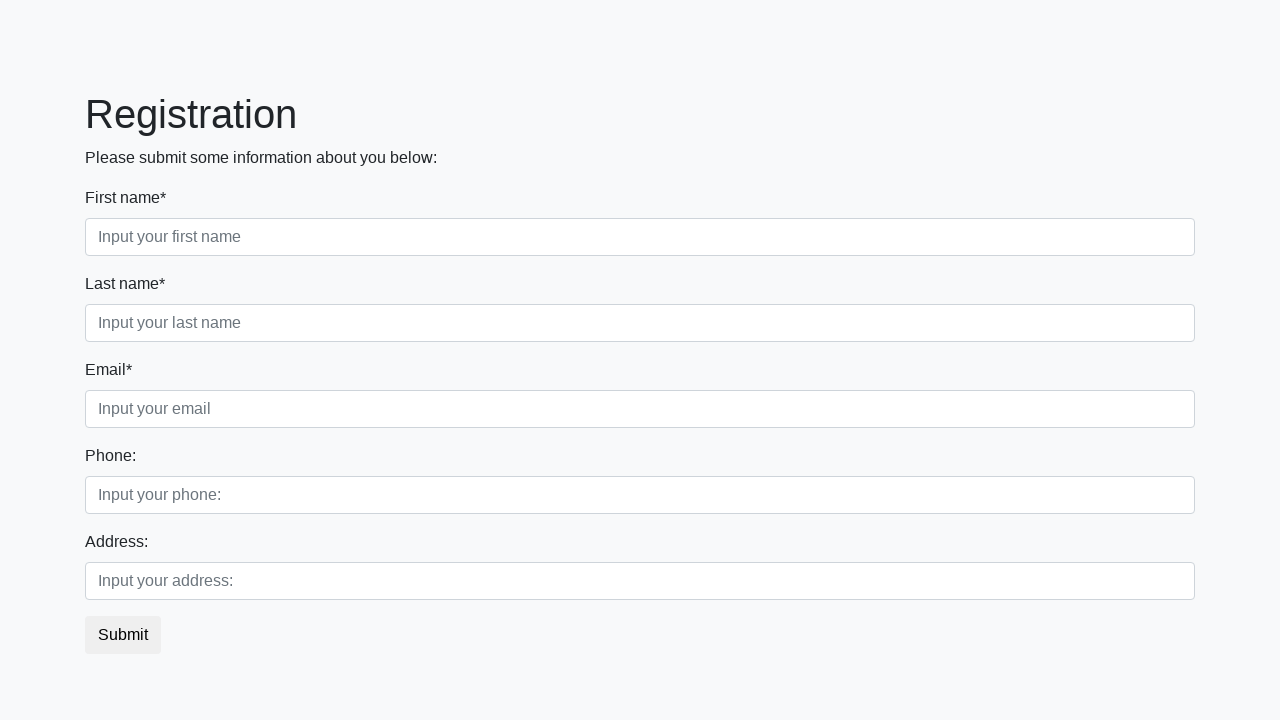

Filled first name field with 'John' on input.form-control.first[required]
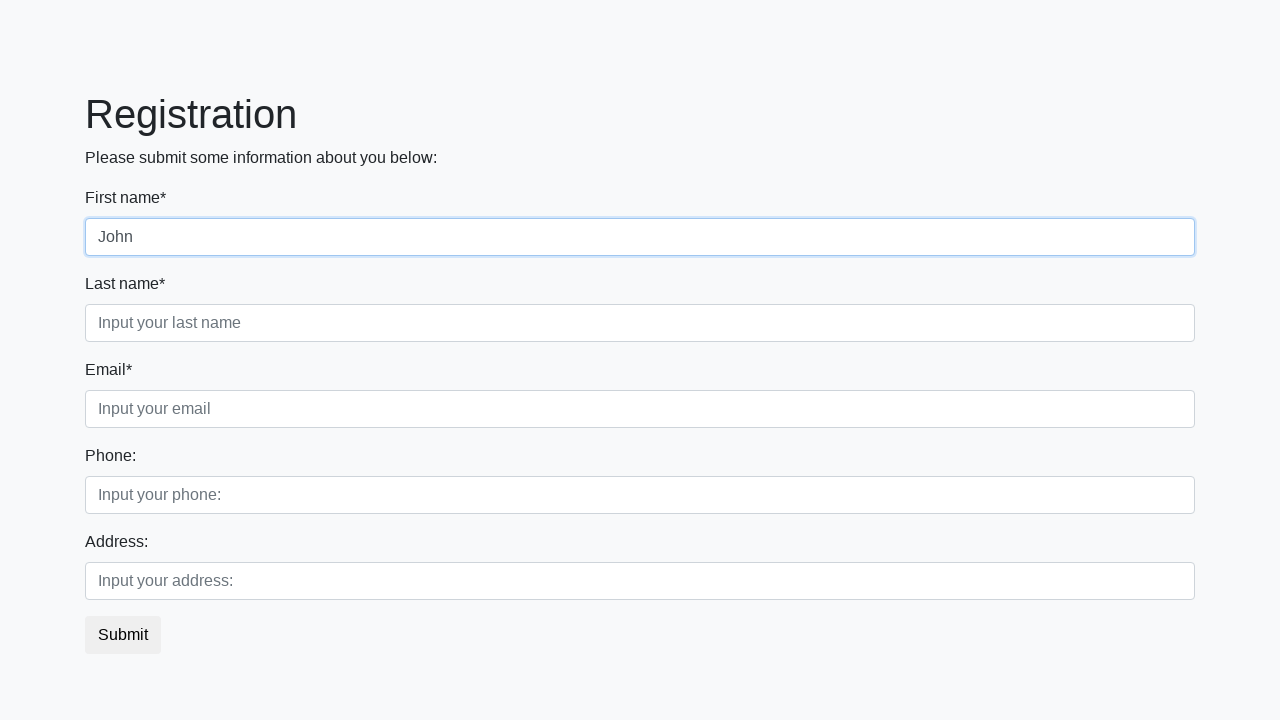

Filled last name field with 'Doe' on input.form-control.second[required]
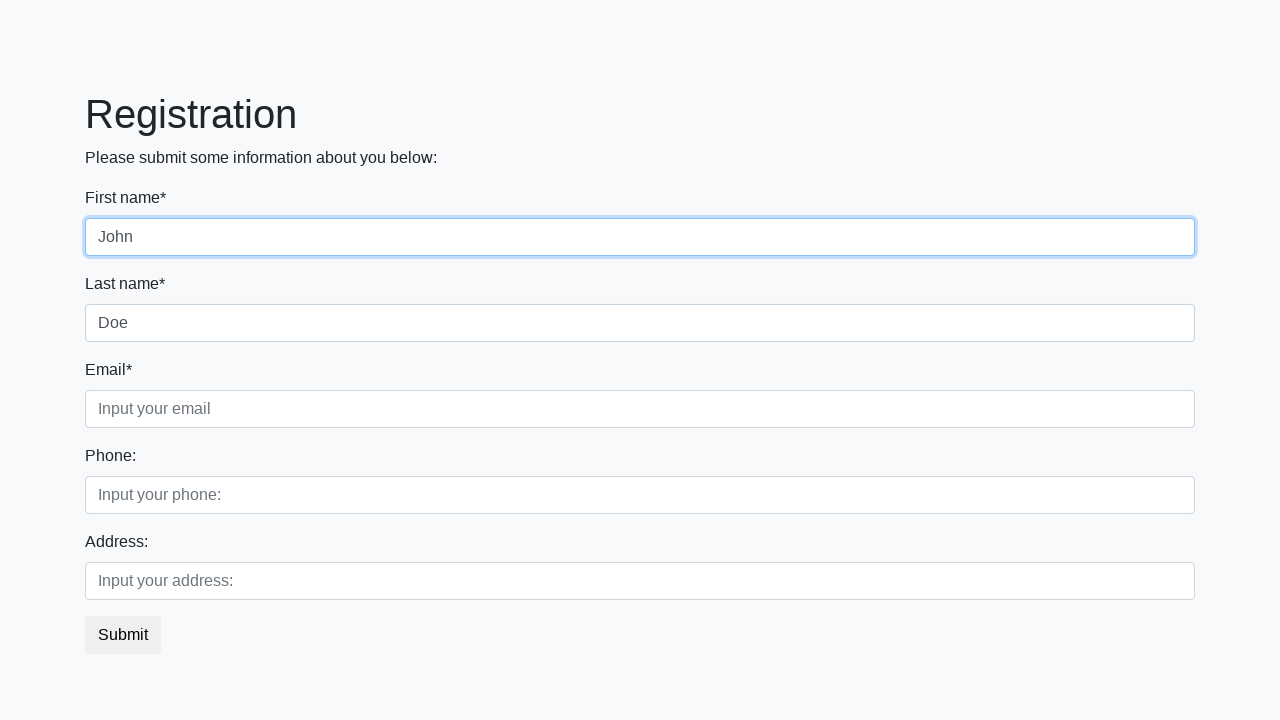

Filled email field with 'johndoe@example.com' on input.form-control.third[required]
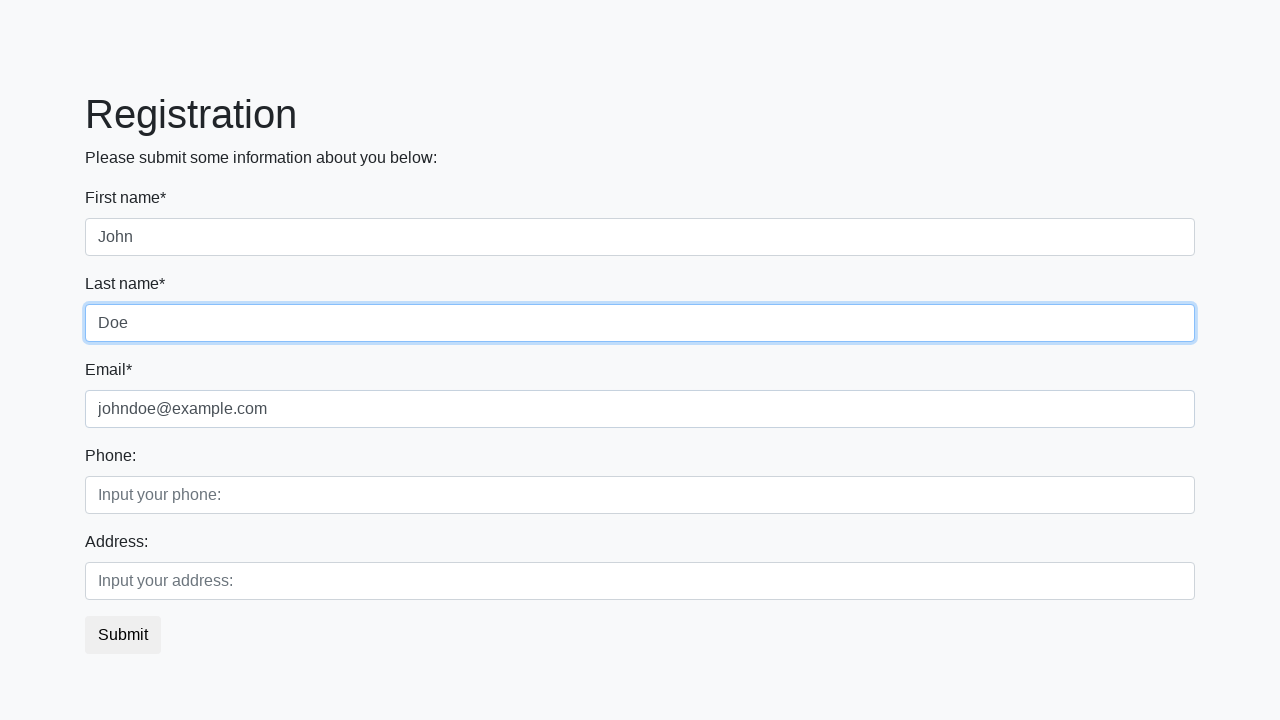

Clicked the submit button at (123, 635) on button.btn
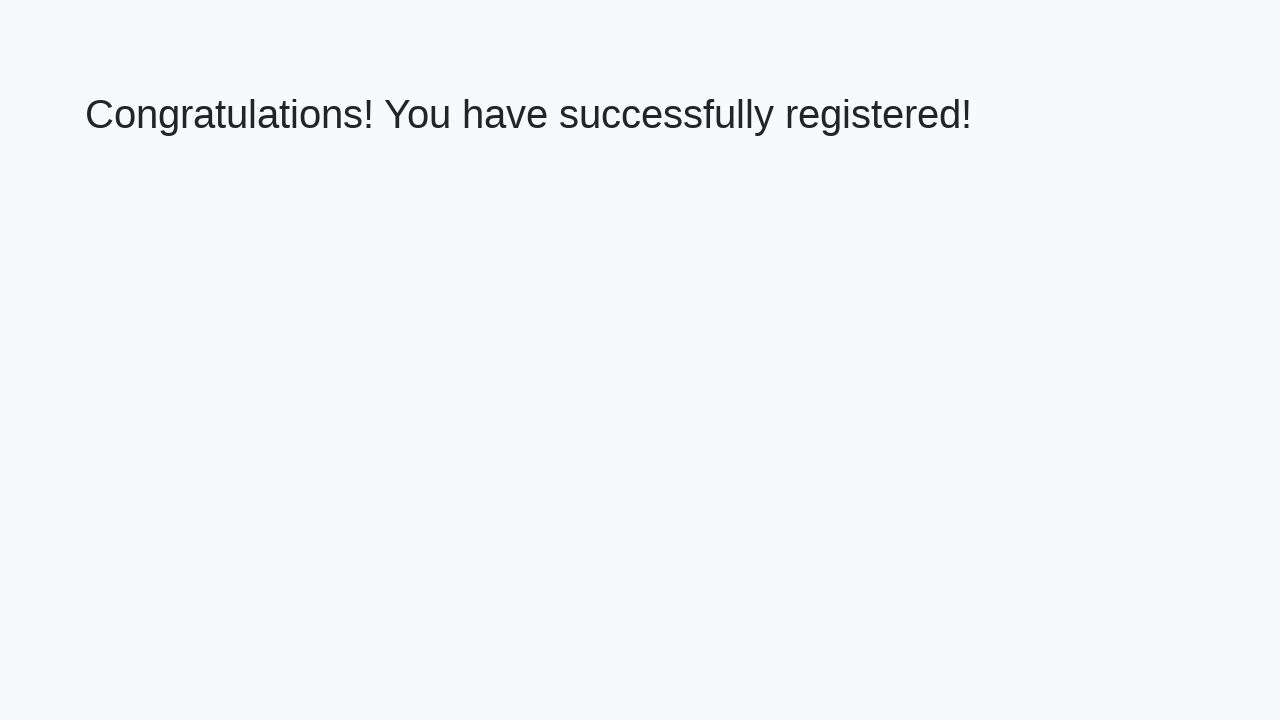

Success message appeared on page
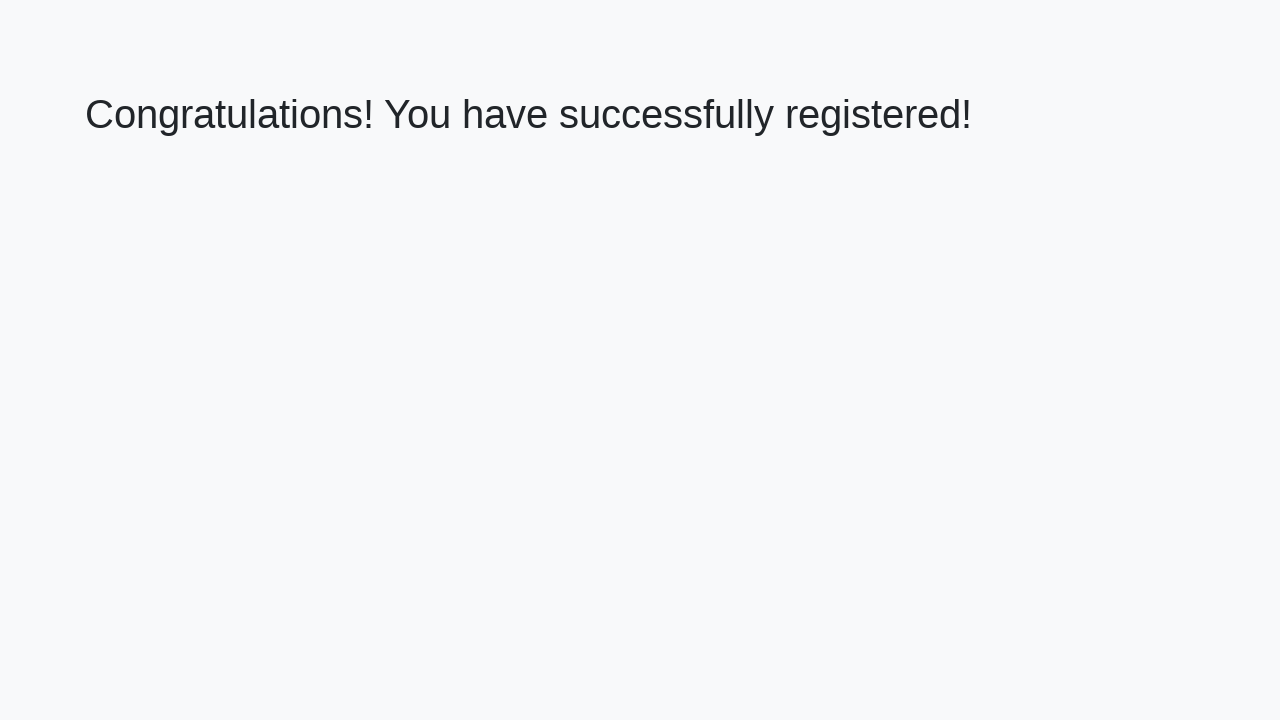

Retrieved success message text
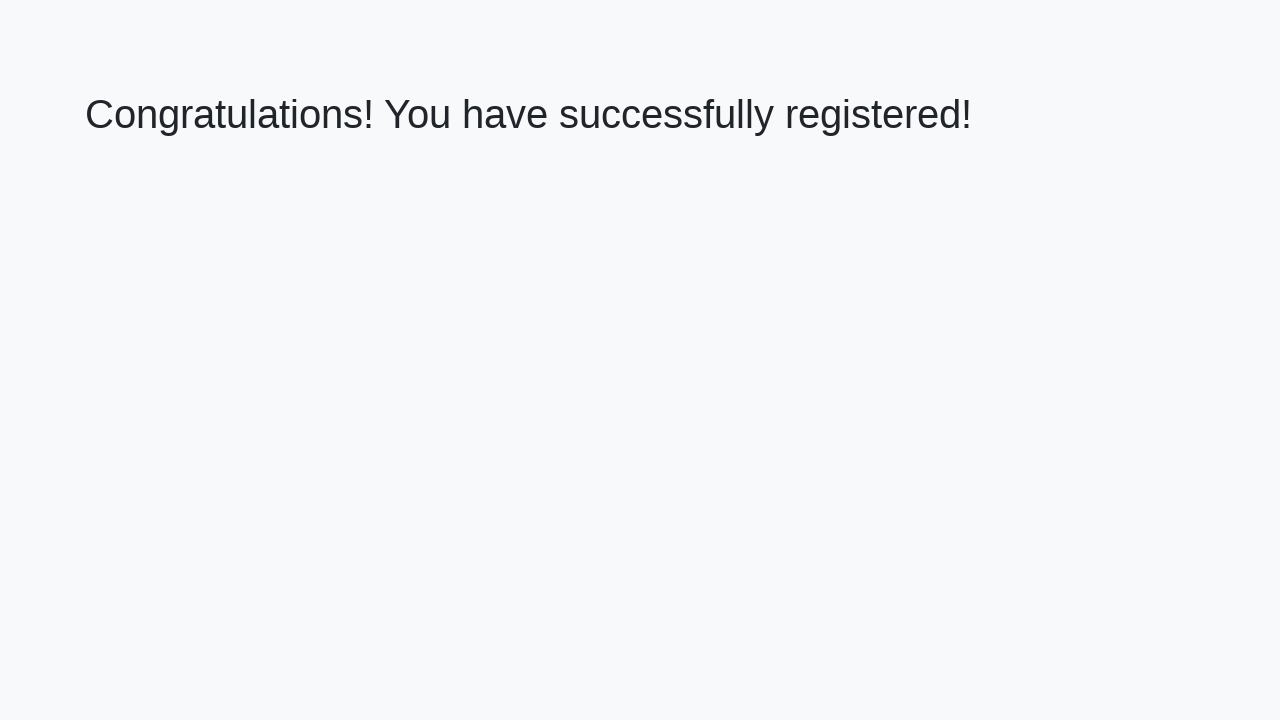

Verified success message matches expected text
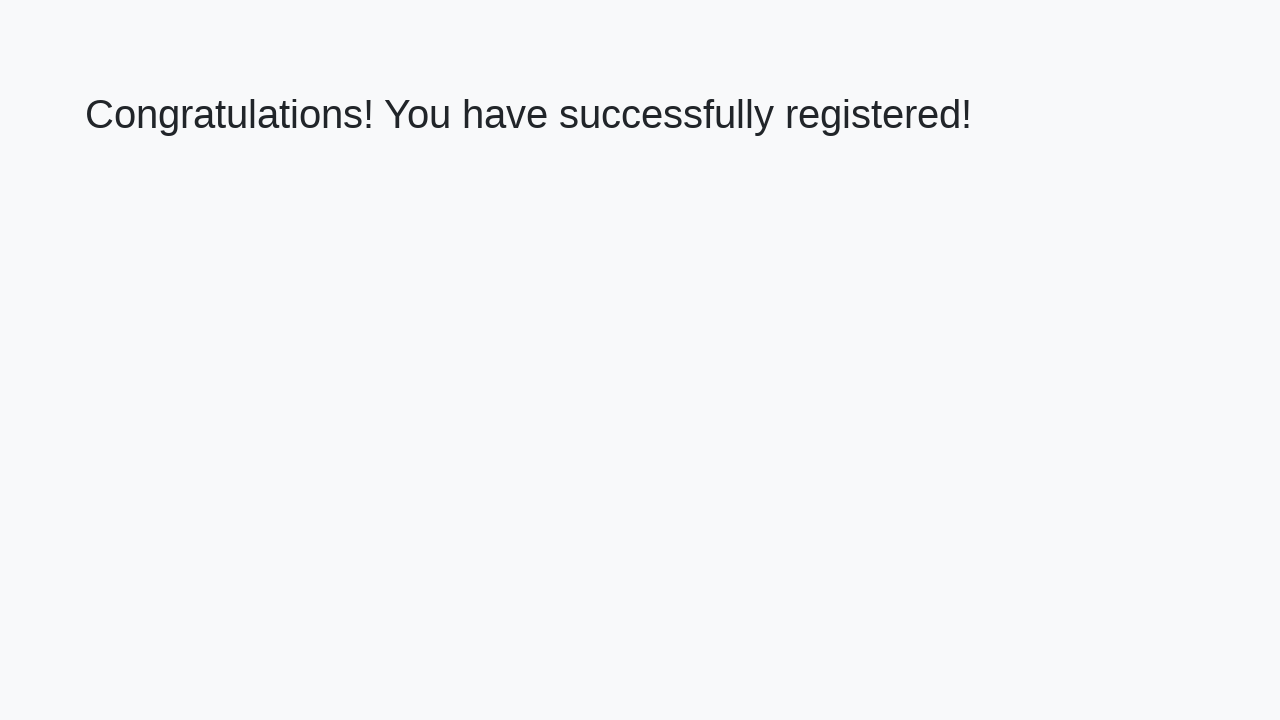

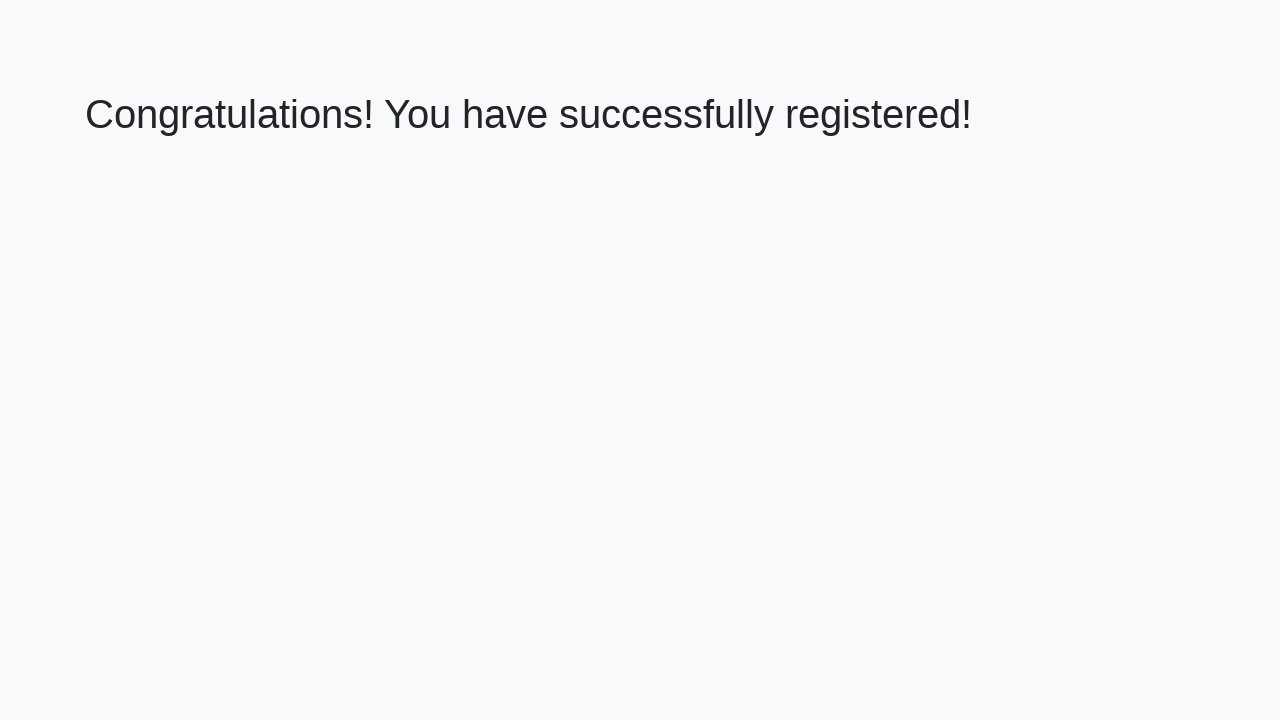